Tests calculator memory functions by adding 8 to memory, clearing, recalling, clearing, adding 9 to memory, clearing, and recalling to verify sum equals 17

Starting URL: https://testpages.eviltester.com/styled/apps/calculator.html

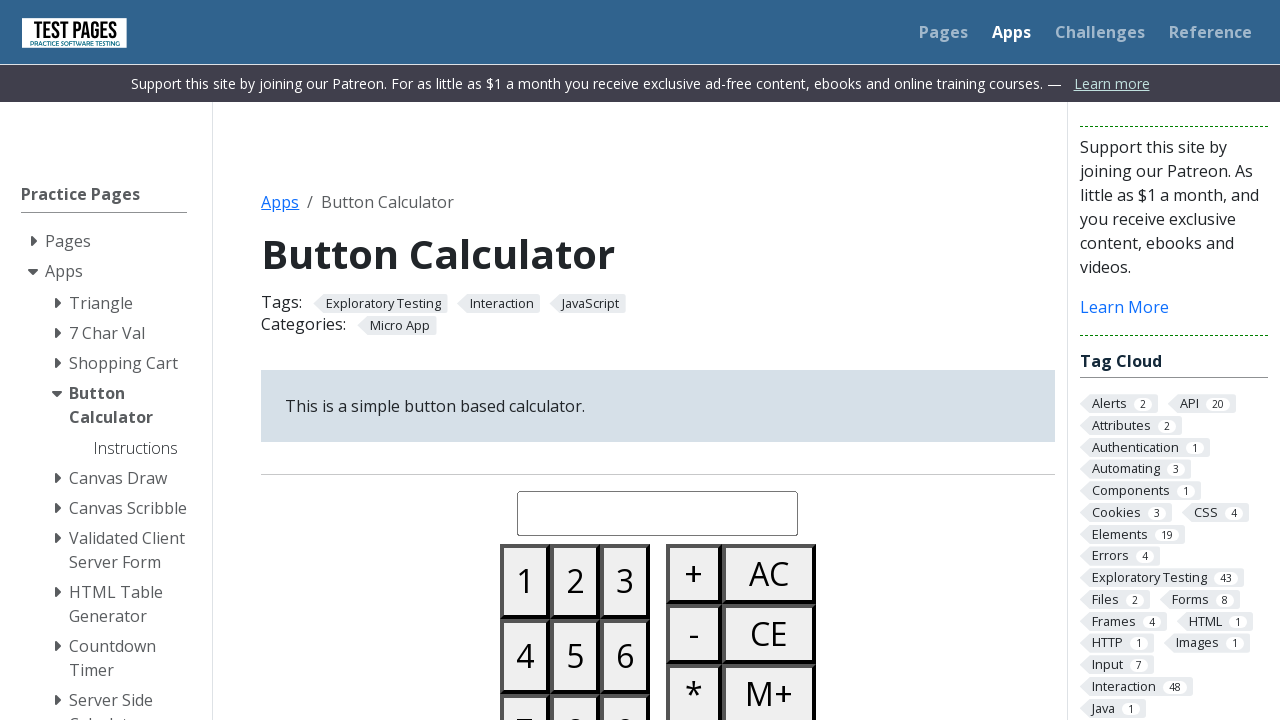

Clicked button 8 at (575, 683) on #button08
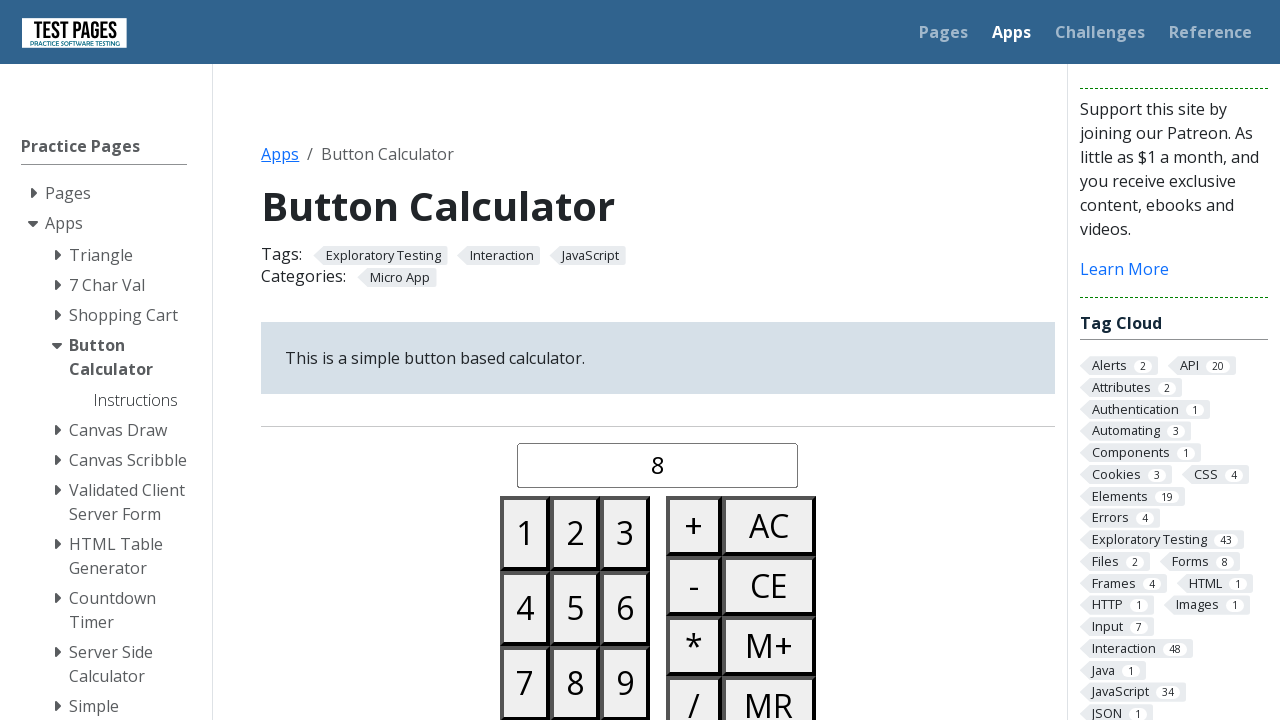

Clicked memory plus button to store 8 in memory at (769, 646) on #buttonmemoryplus
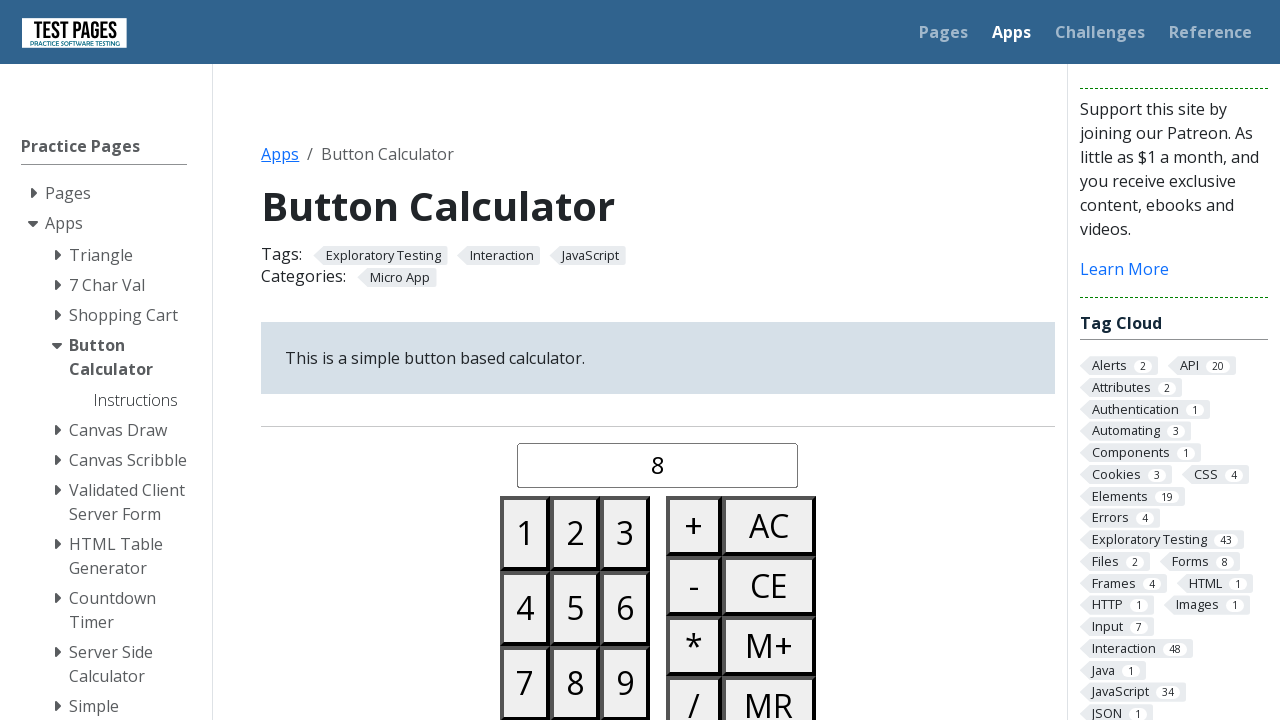

Clicked clear entry button at (769, 586) on #buttonclearentry
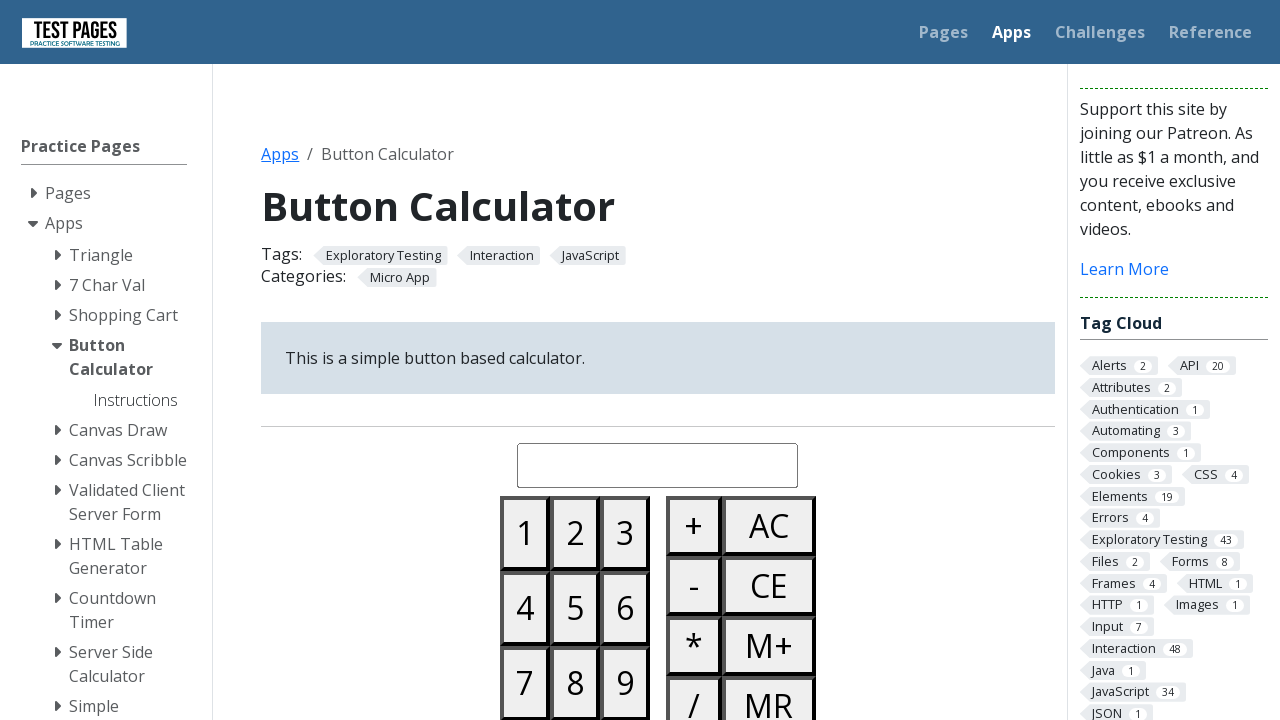

Clicked memory recall button at (769, 690) on #buttonmemoryrecall
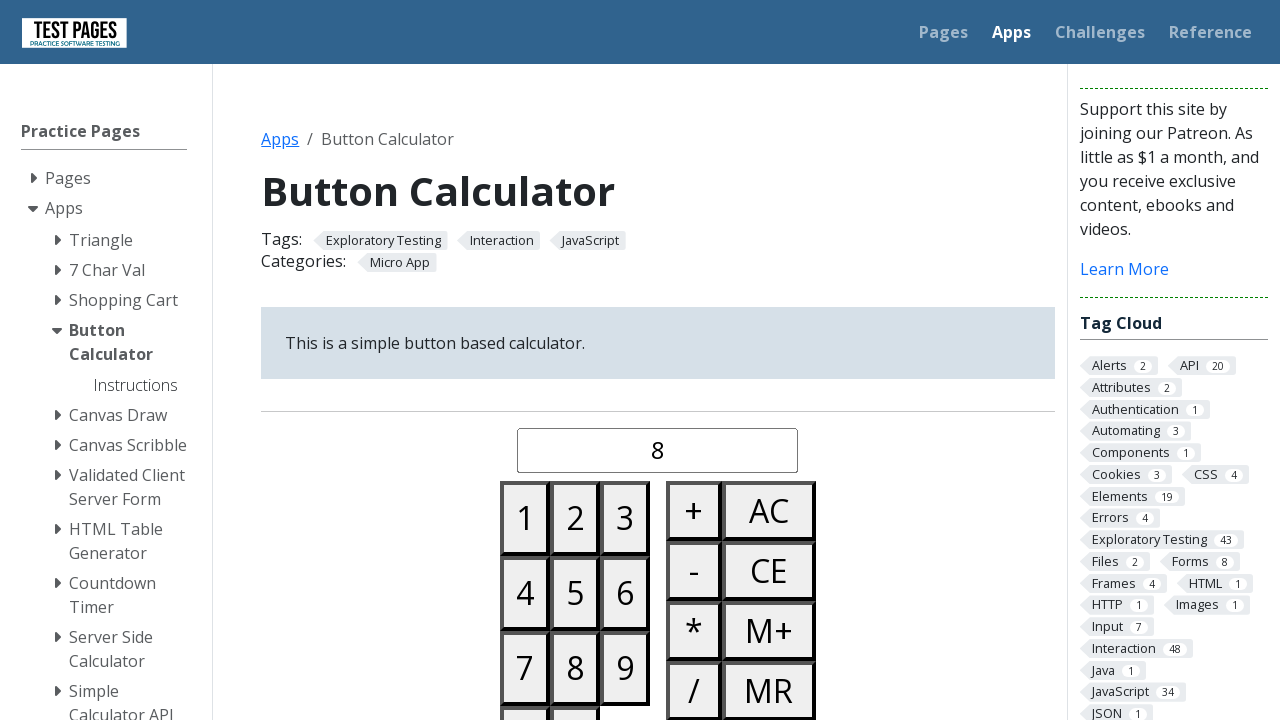

Clicked clear entry button at (769, 570) on #buttonclearentry
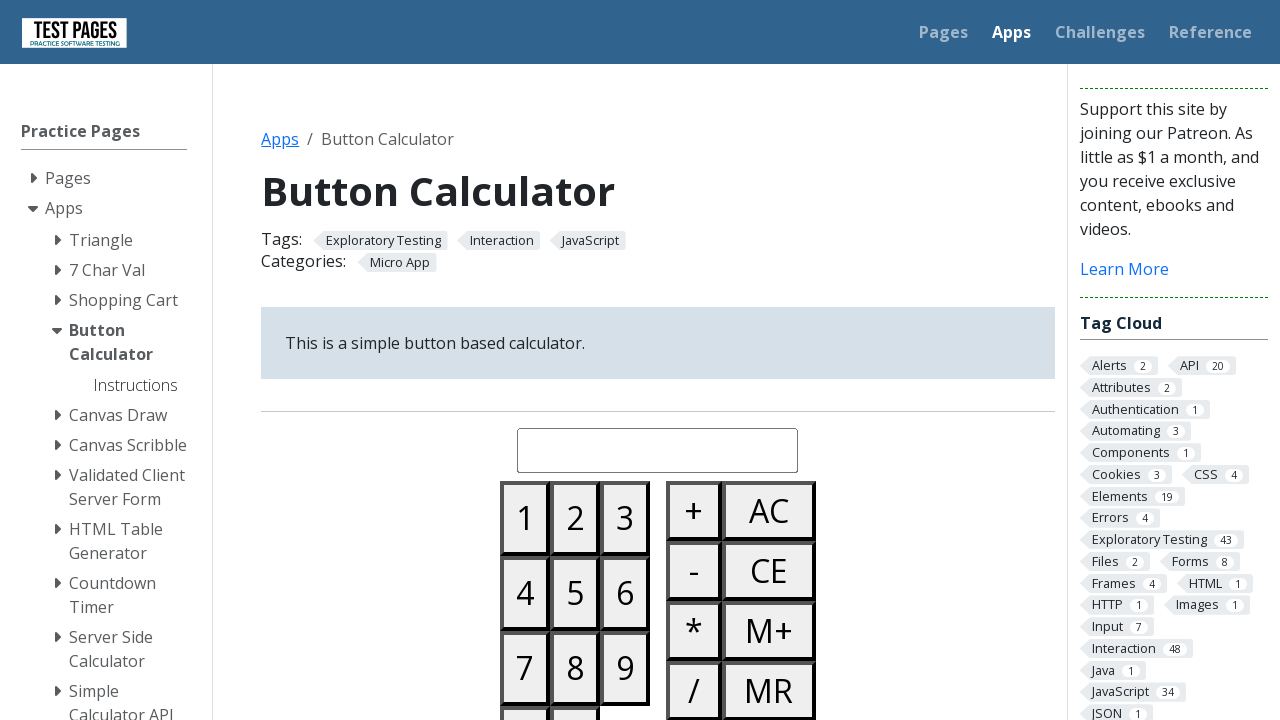

Clicked button 9 at (625, 668) on #button09
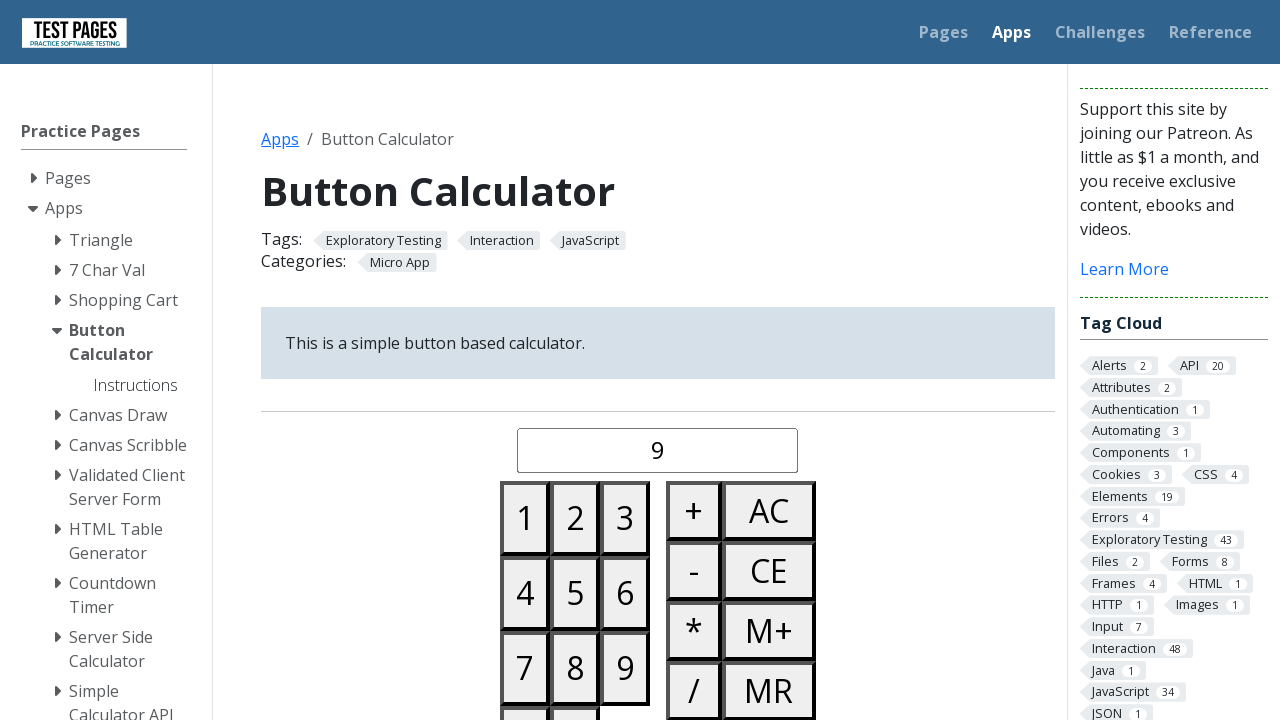

Clicked memory plus button to add 9 to memory at (769, 630) on #buttonmemoryplus
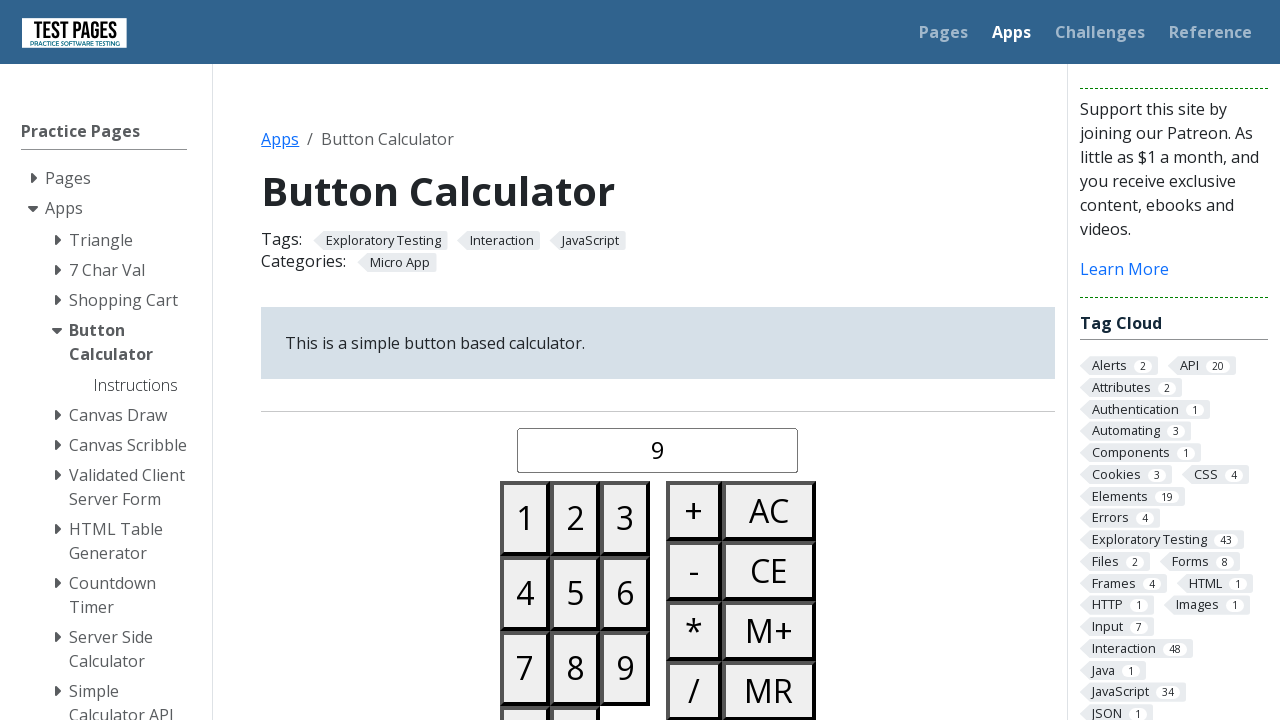

Clicked clear entry button at (769, 570) on #buttonclearentry
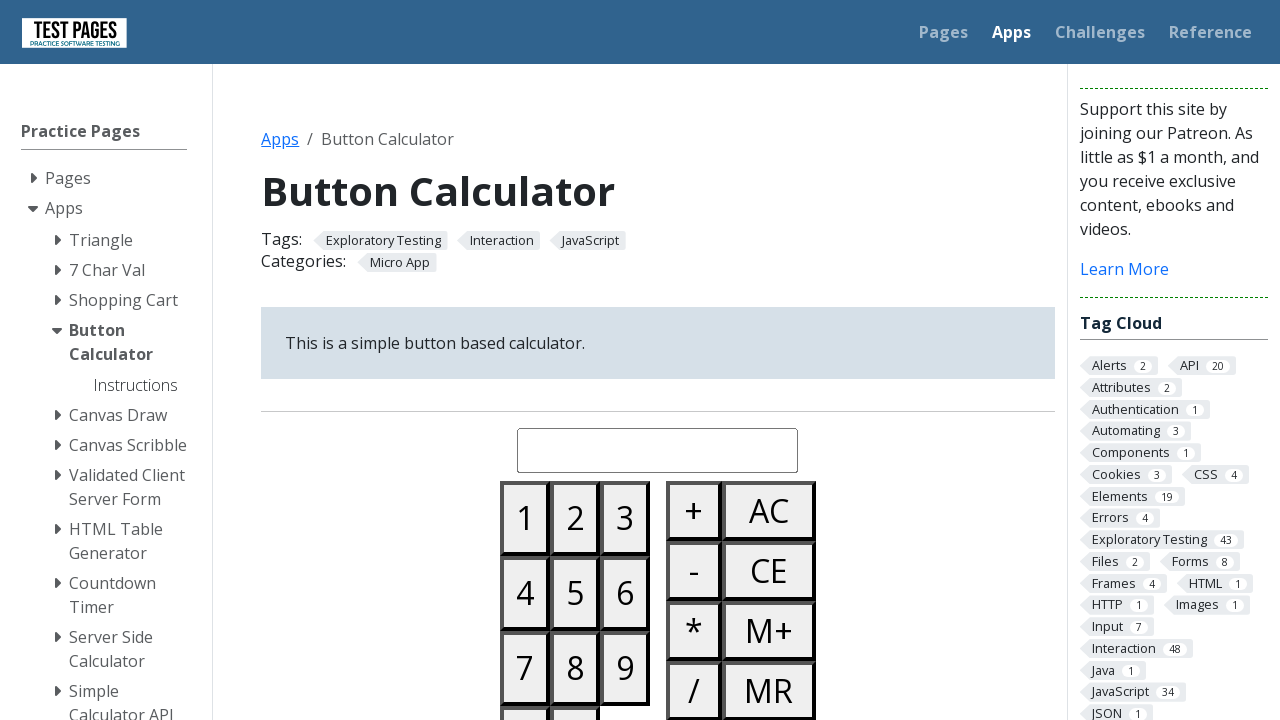

Clicked memory recall button to retrieve sum at (769, 690) on #buttonmemoryrecall
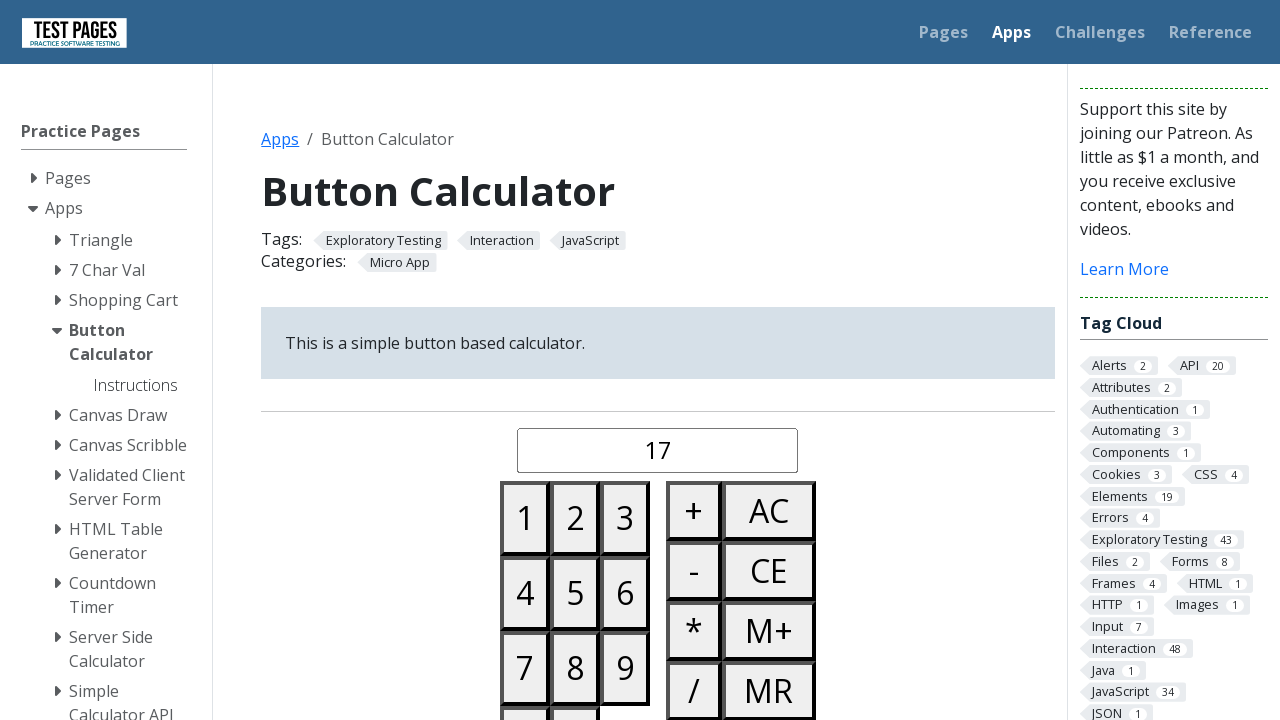

Verified that calculated display shows 17 (sum of 8 + 9)
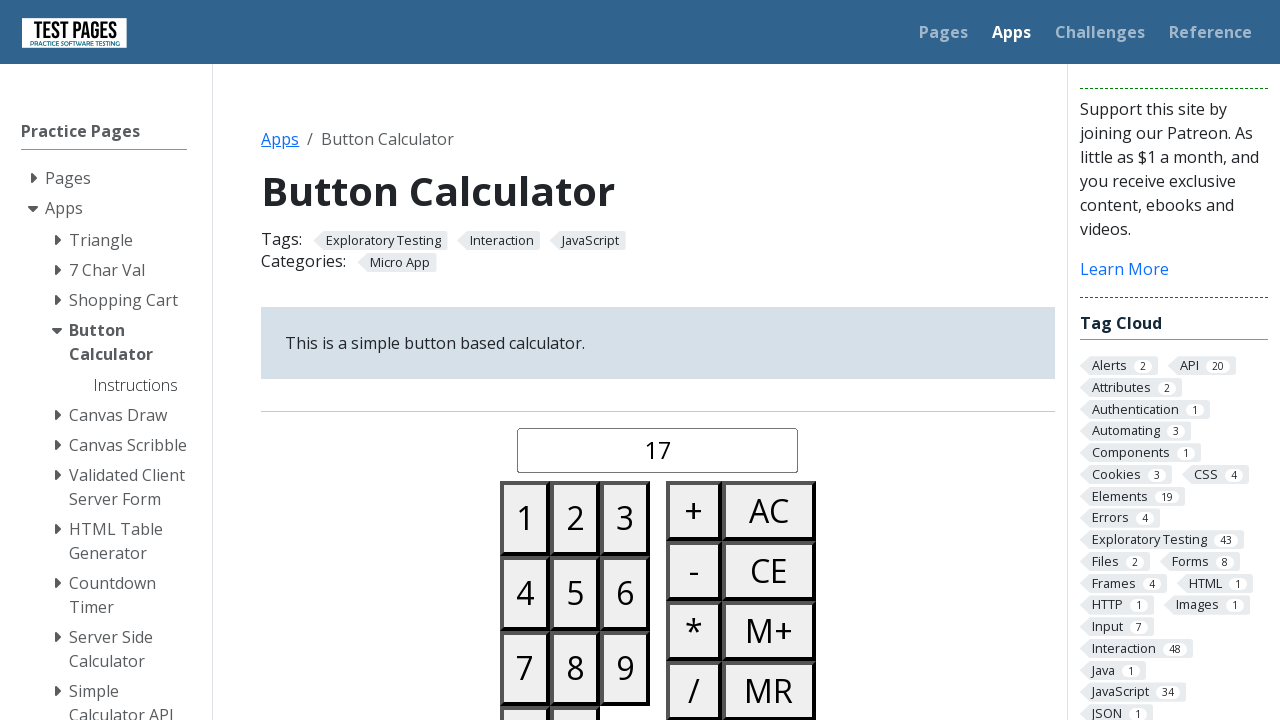

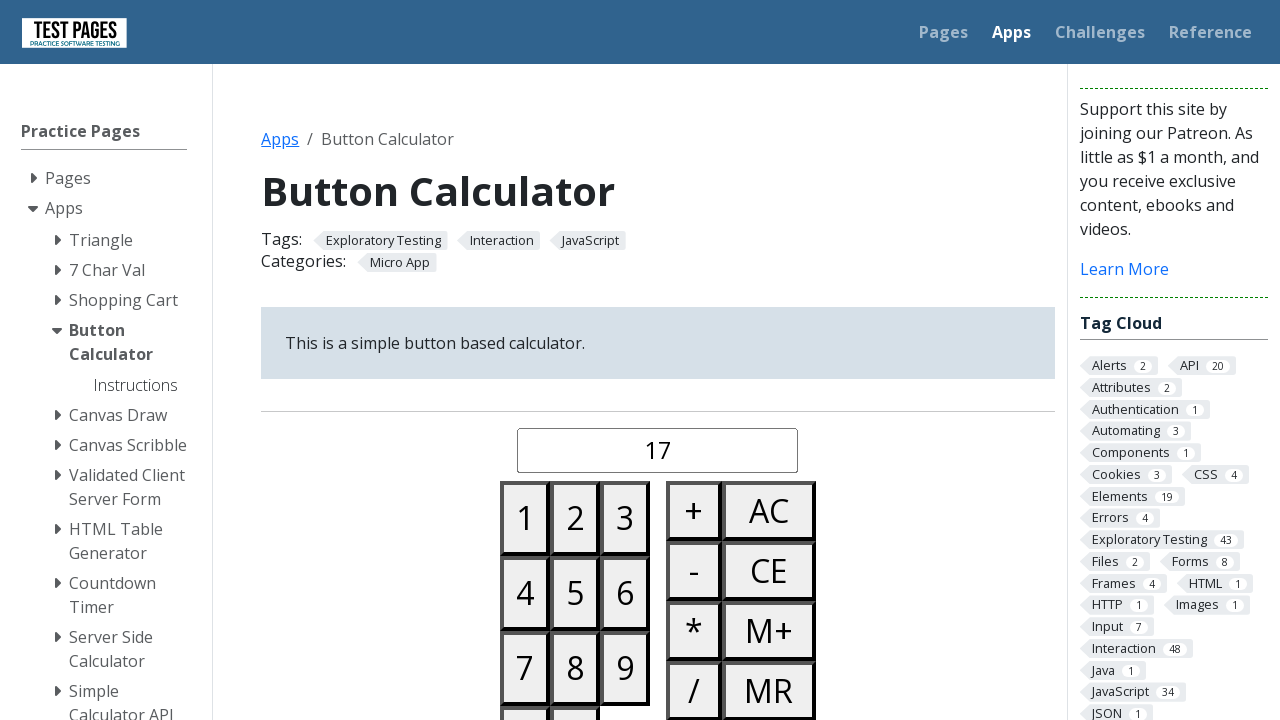